Scrolls to and clicks the second order button on the scooter rental page

Starting URL: https://qa-scooter.praktikum-services.ru/

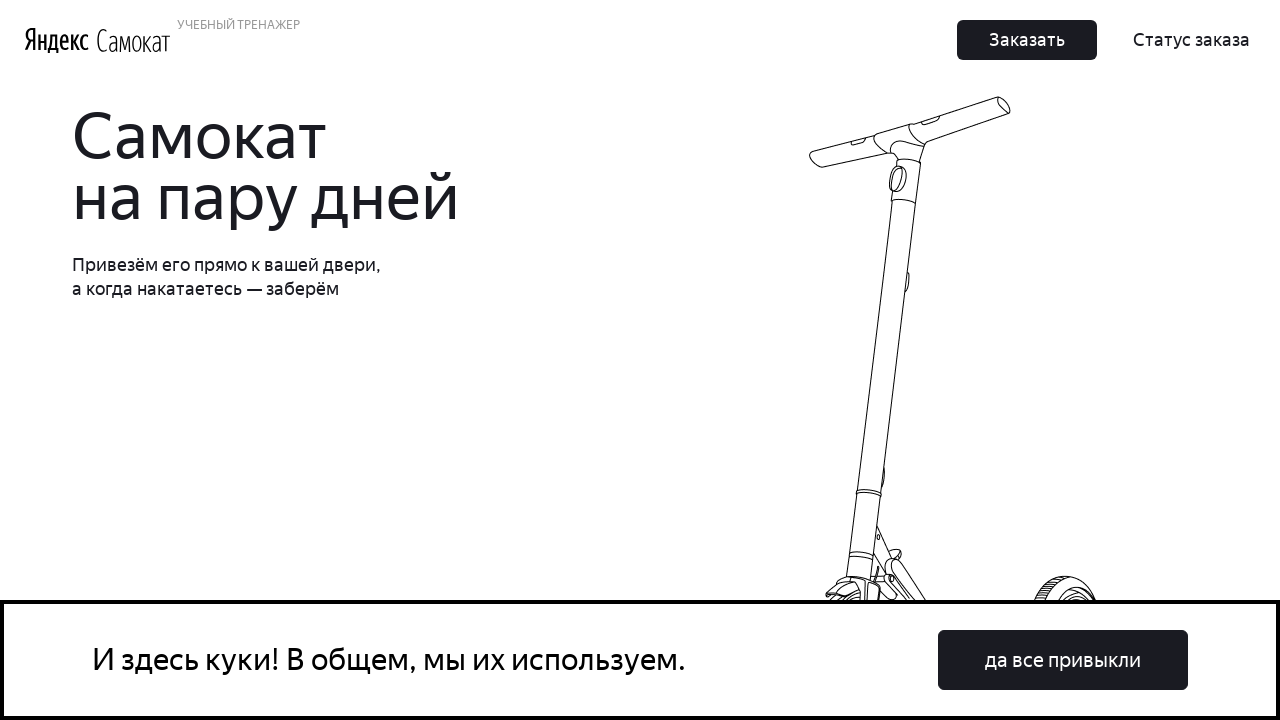

Located second order button on the scooter rental page
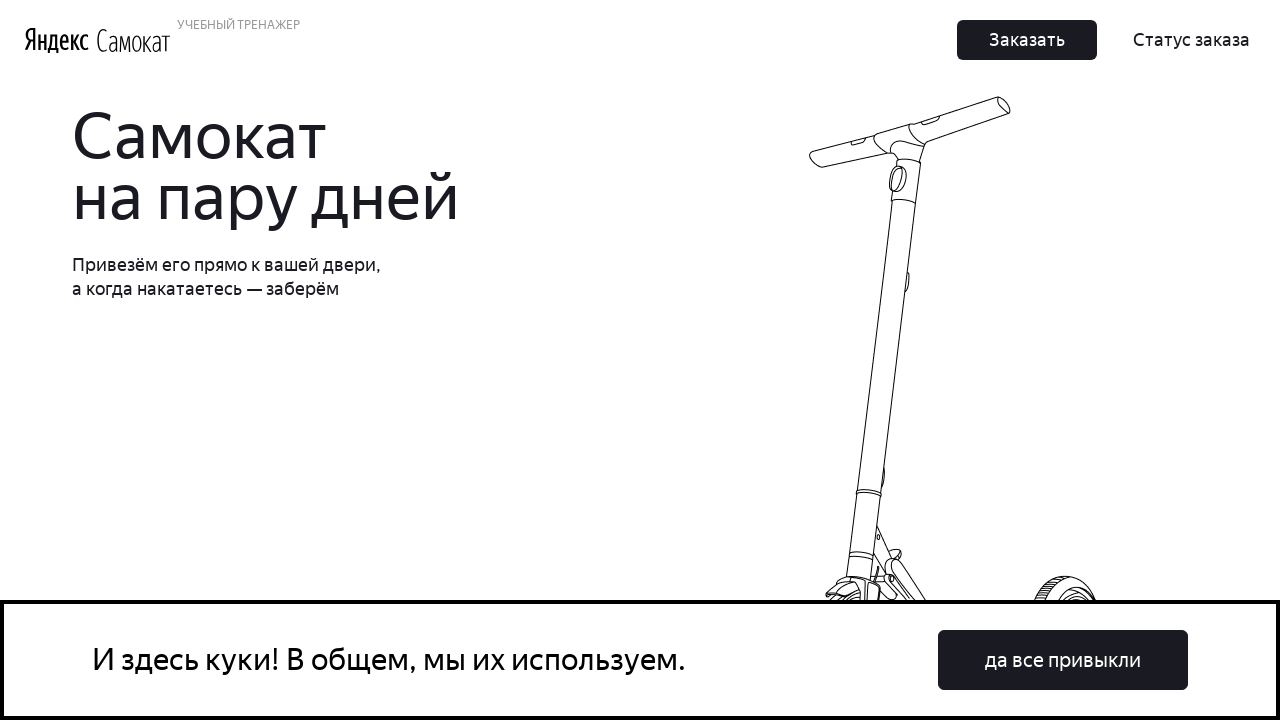

Scrolled second order button into view
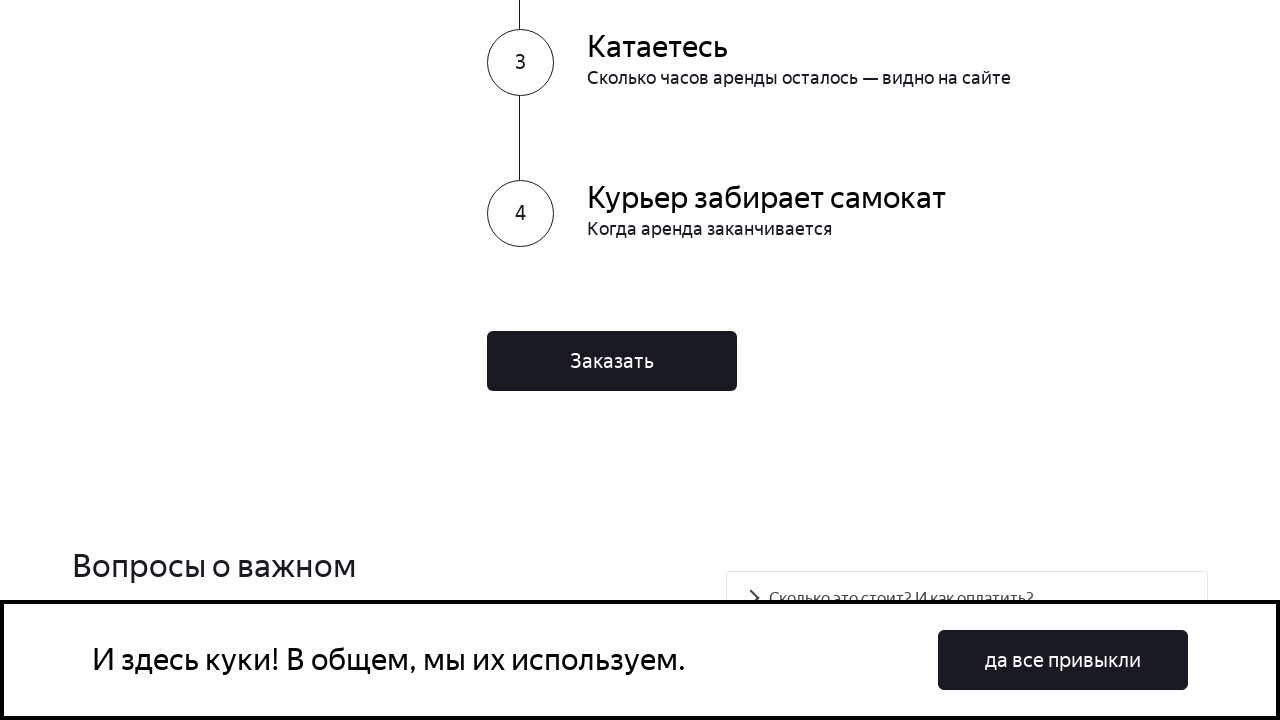

Clicked the second order button at (612, 361) on xpath=//div[5]/button[text()='Заказать']
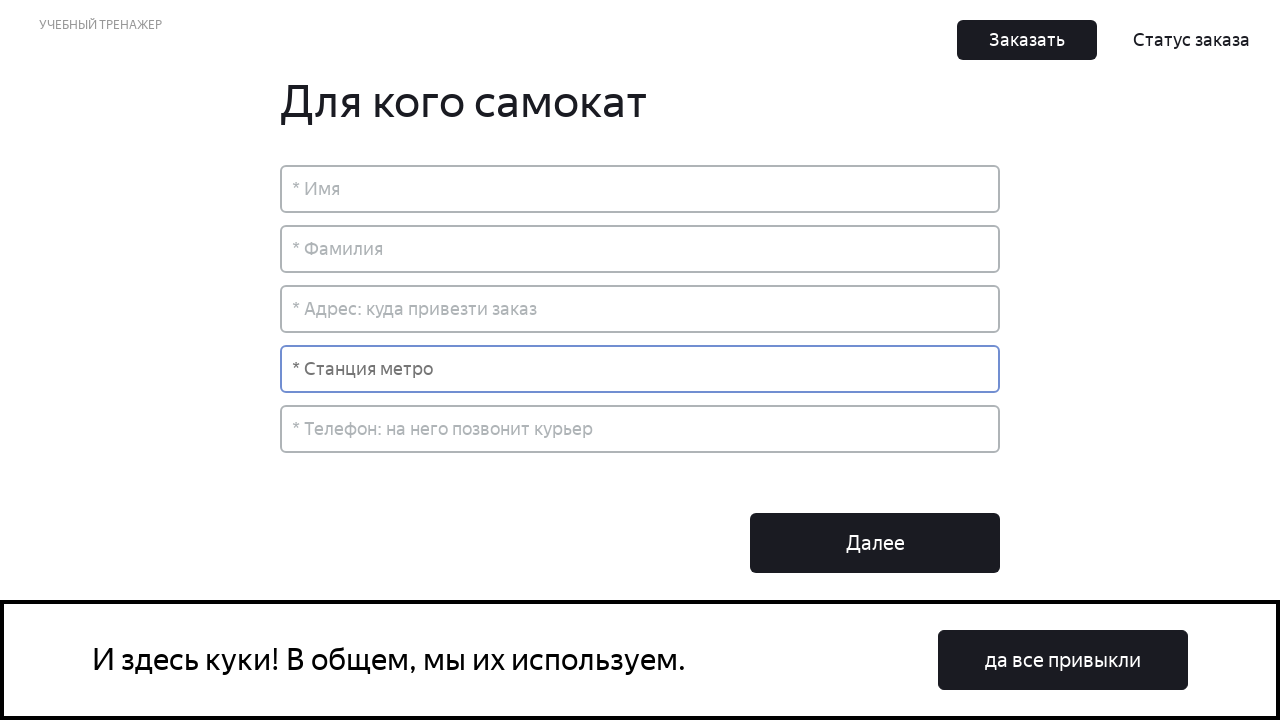

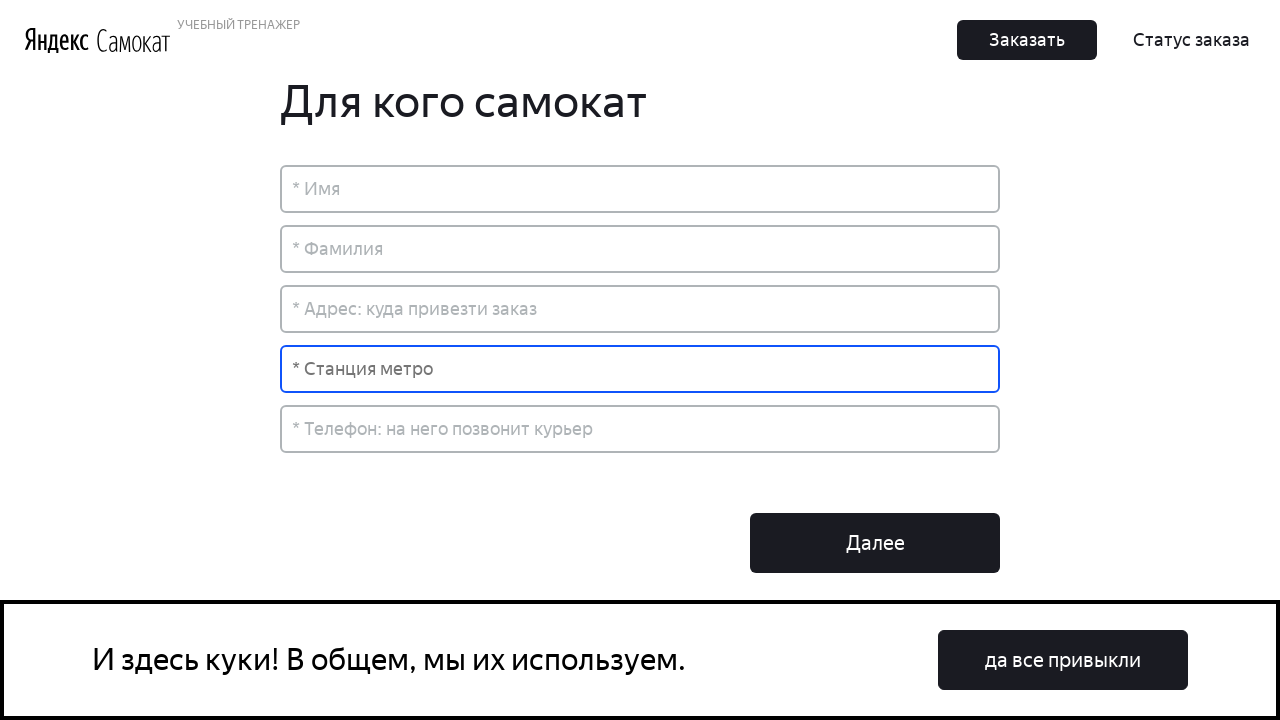